Verifies that the login form field row has a width of 372px on the userinyerface game page

Starting URL: https://userinyerface.com/game.html

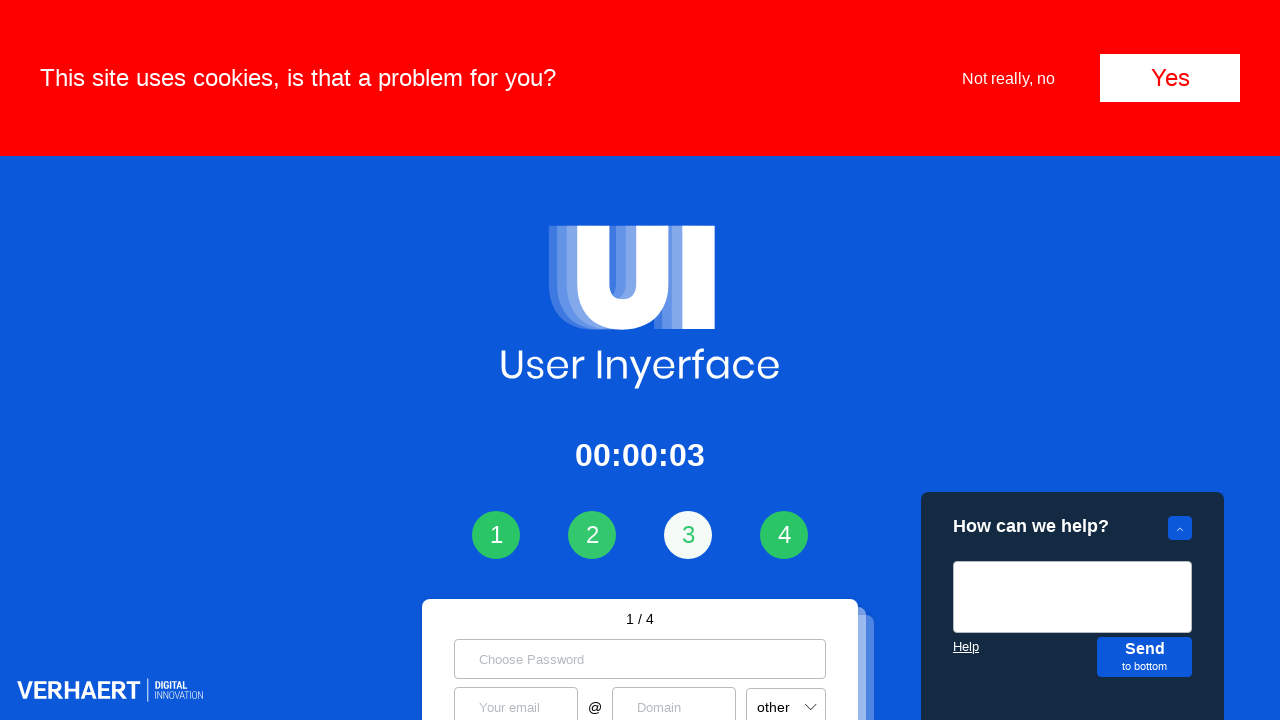

Login form field row element became visible
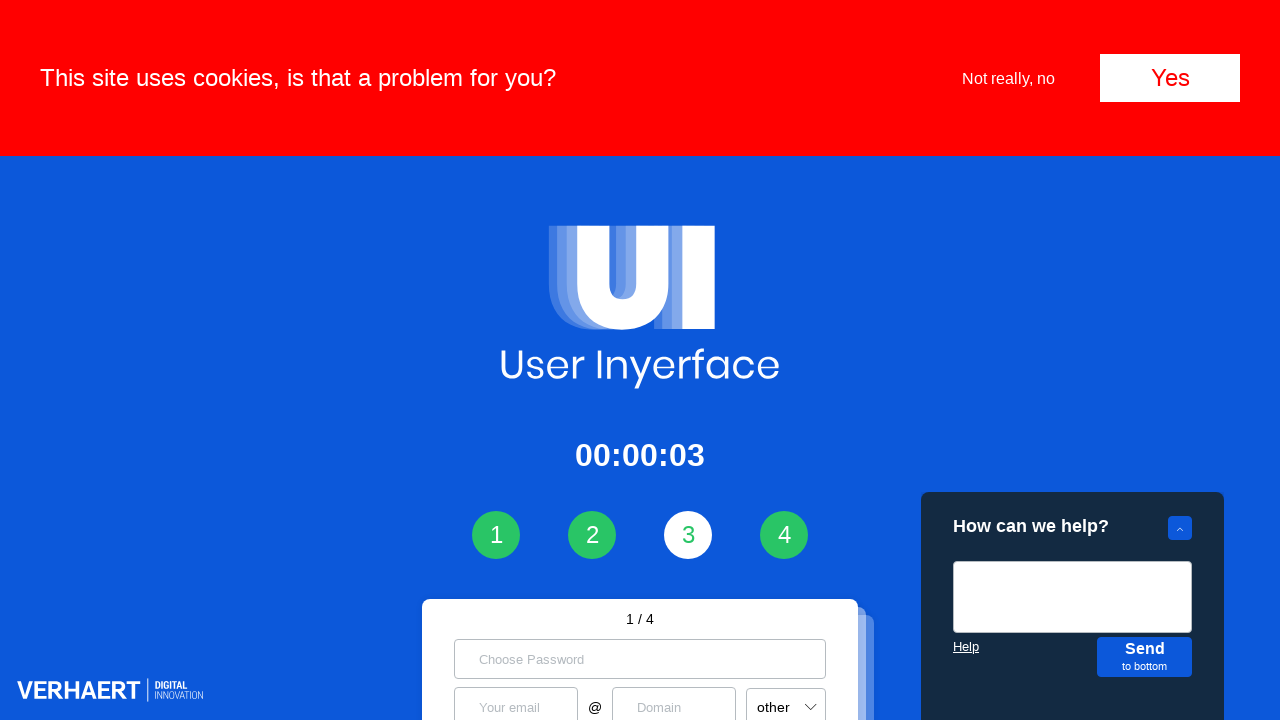

Retrieved computed width style of login form field row: 372px
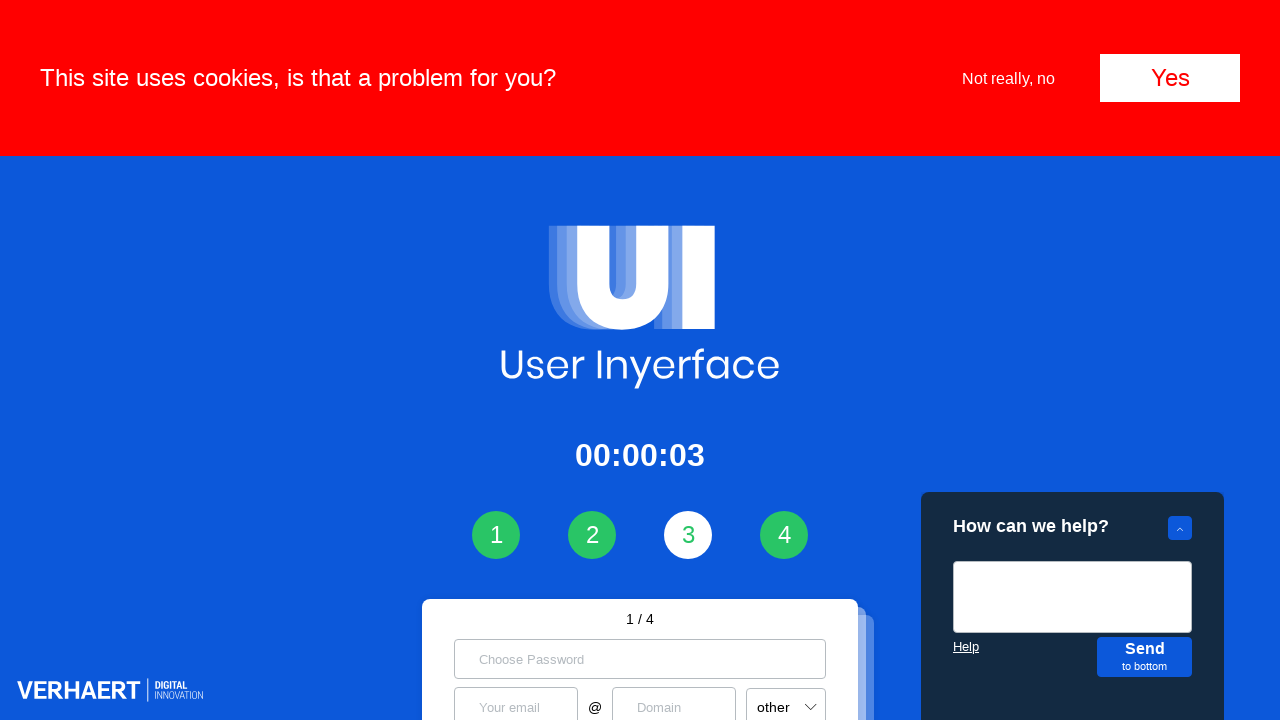

Asserted that login form field row width equals 372px
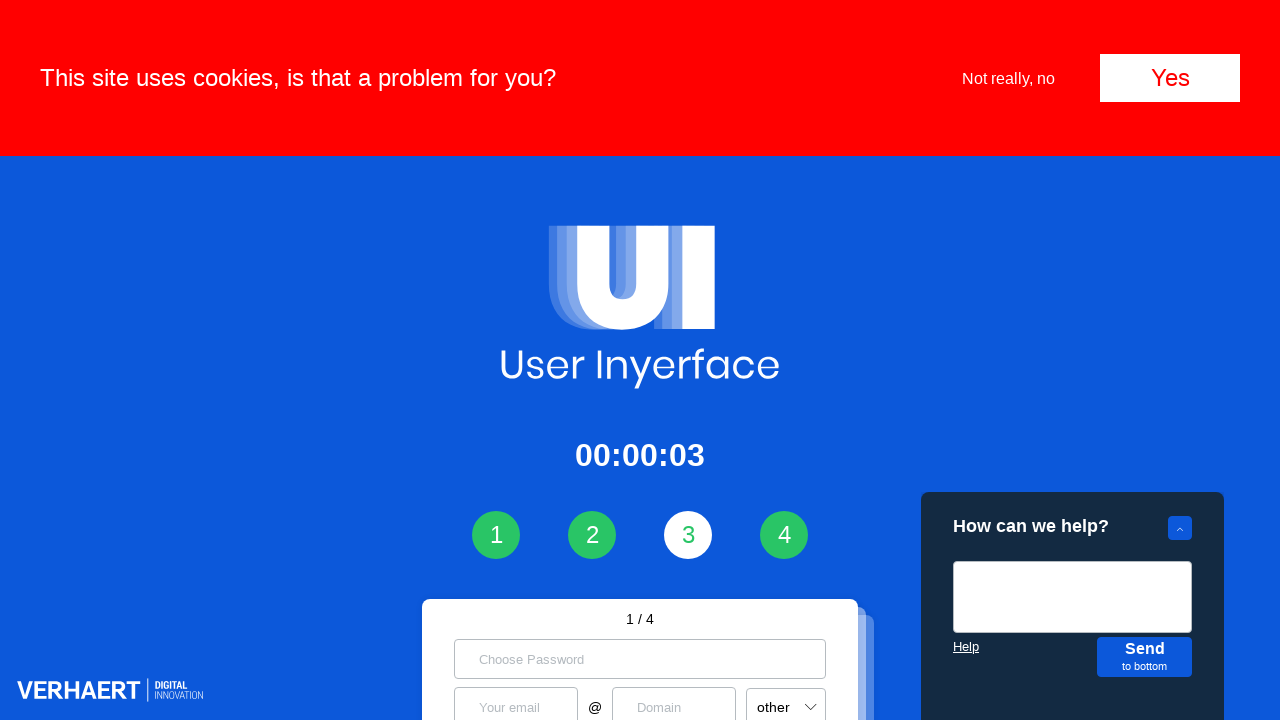

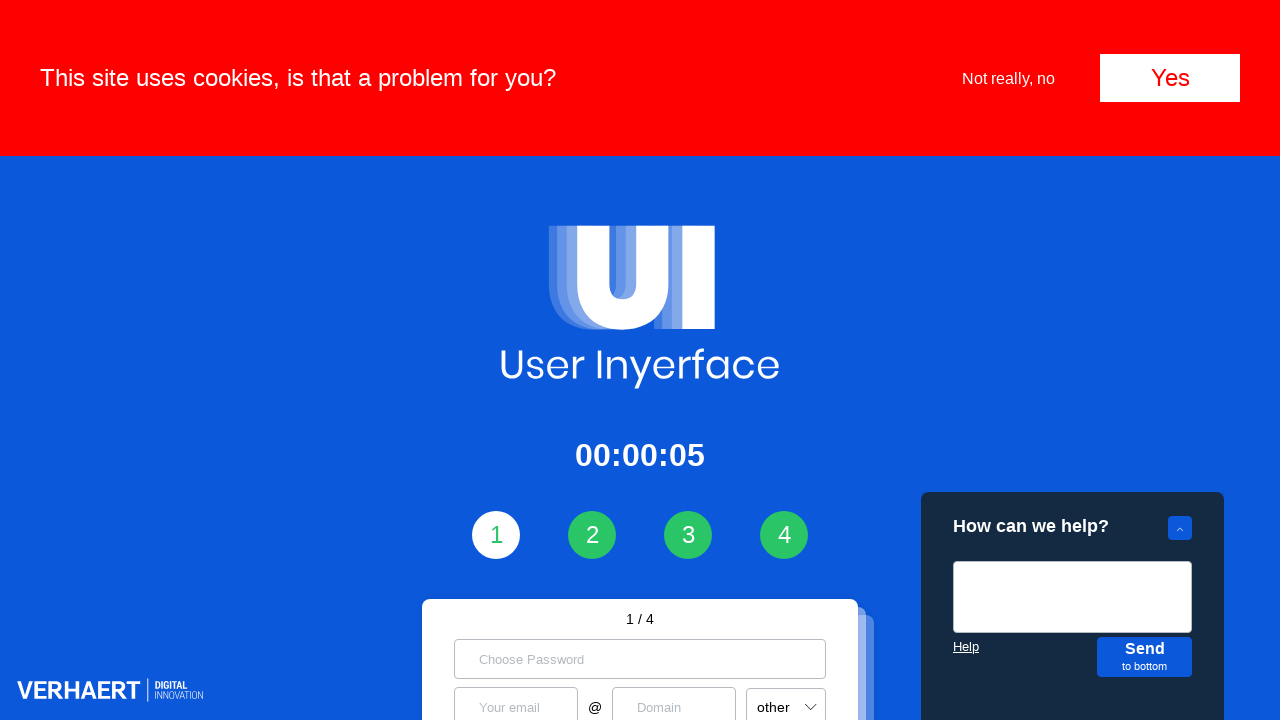